Tests adding a new todo item by typing text into the input field and pressing enter, then verifying it appears in the list

Starting URL: https://todomvc.com/examples/javascript-es6/dist/

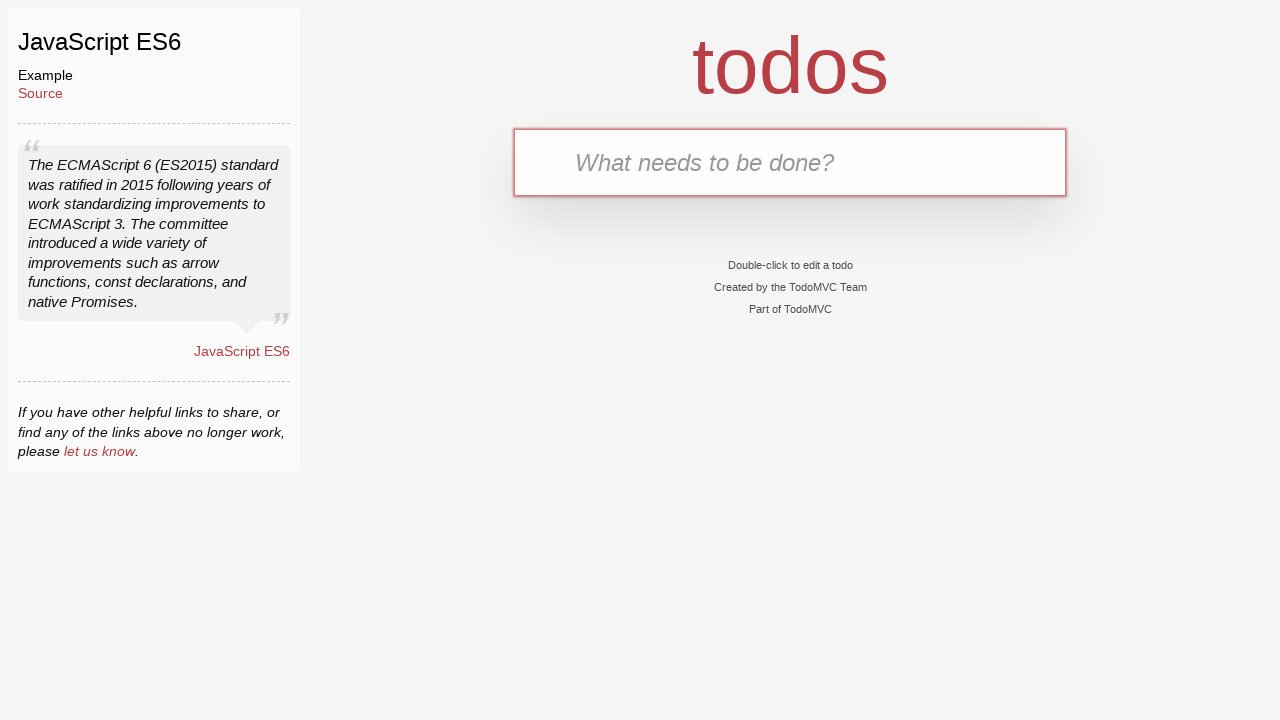

Navigated to TodoMVC application
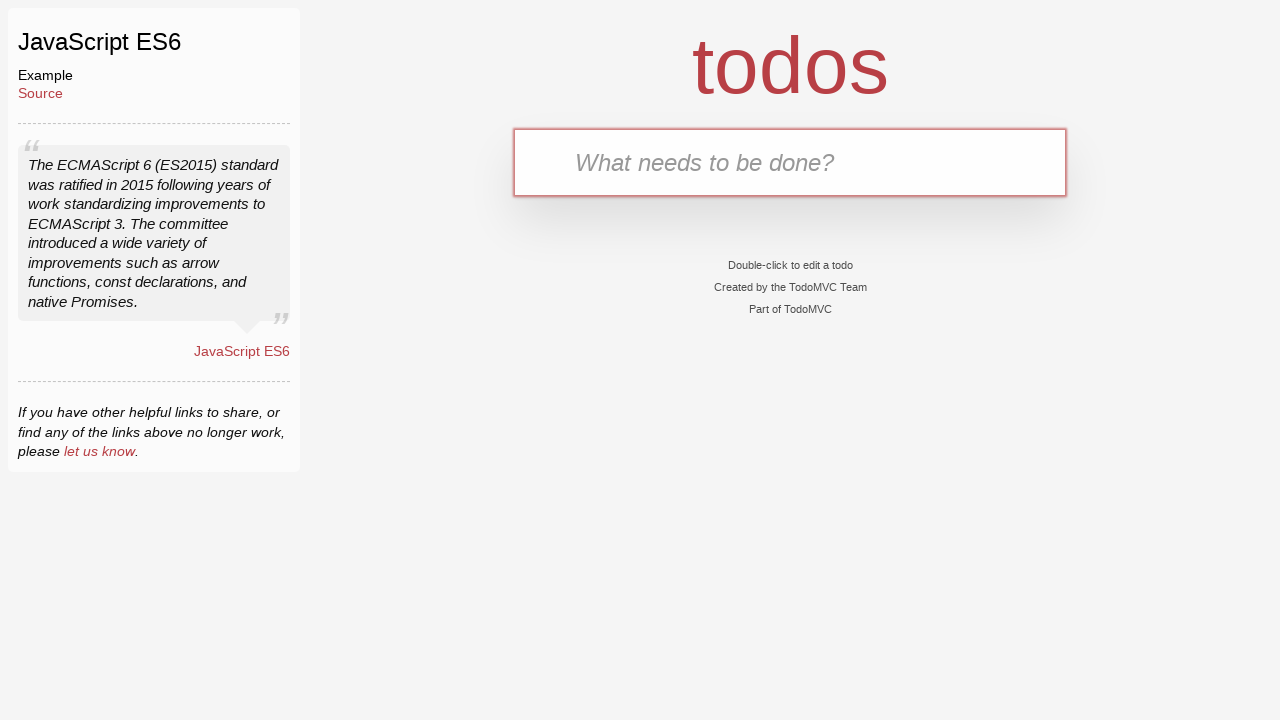

Filled new todo input field with 'meet the i2 team' on .new-todo
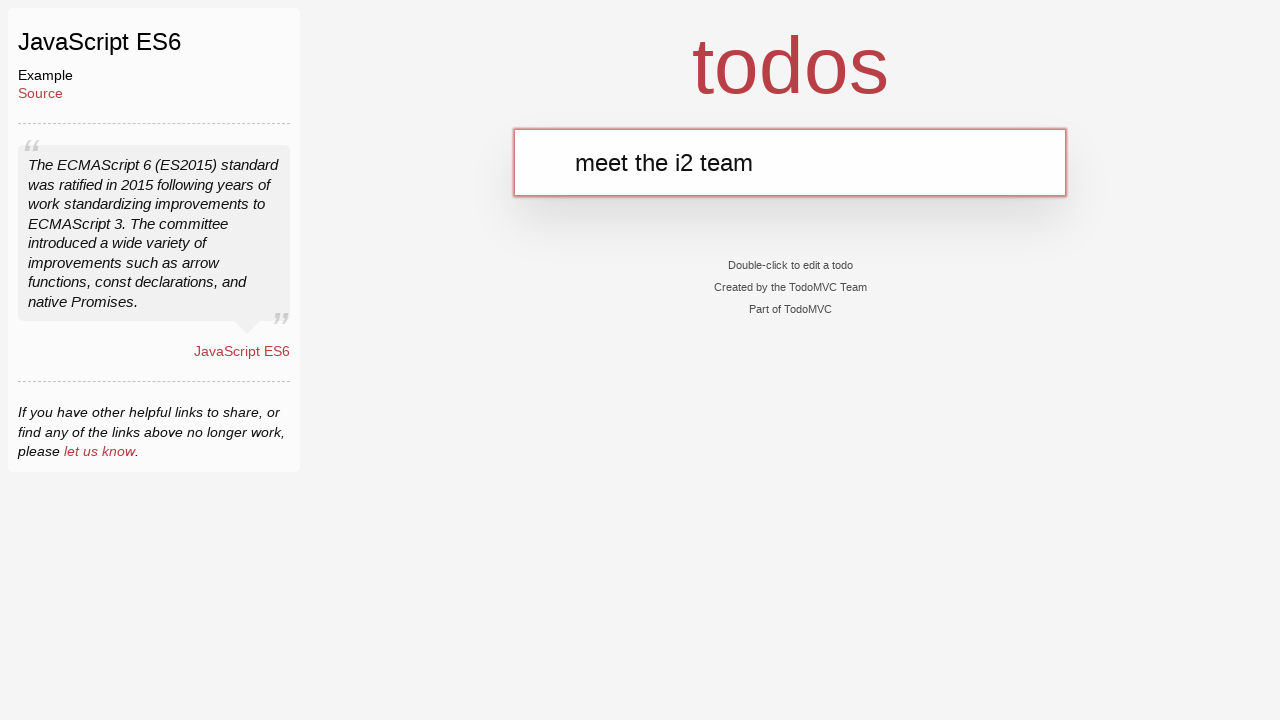

Pressed Enter to add the new todo item on .new-todo
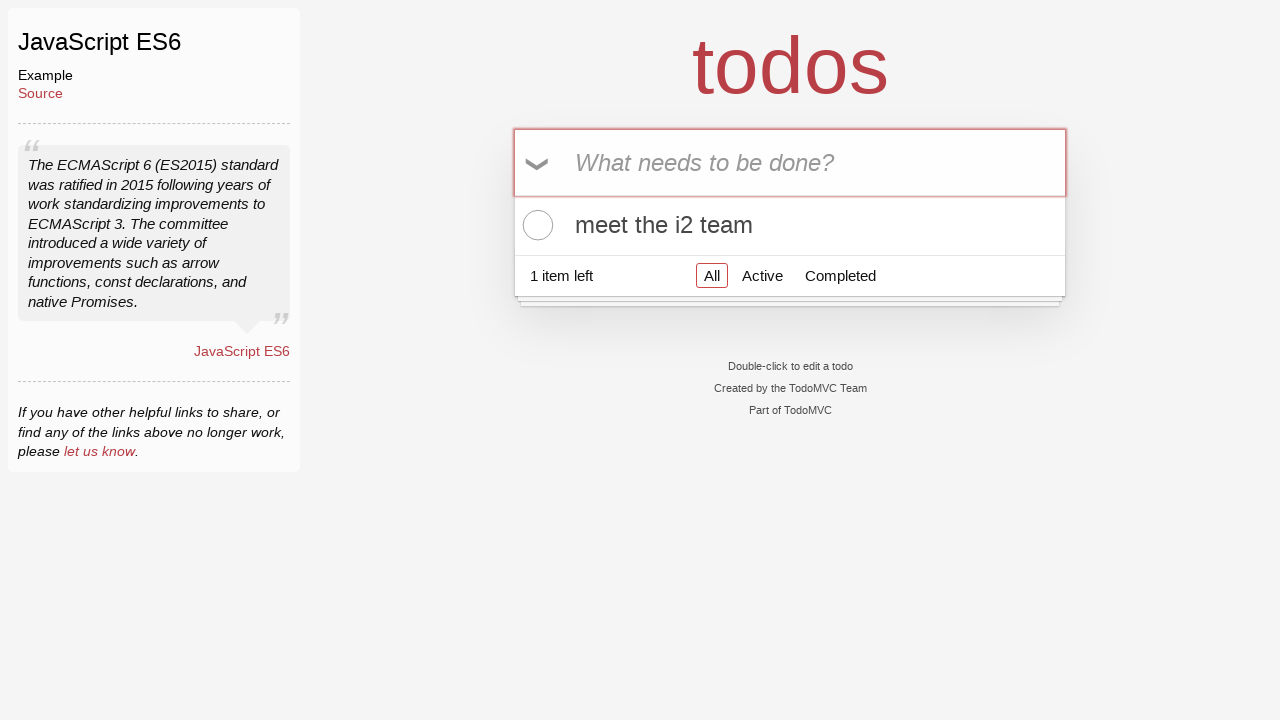

Todo list item appeared in the list
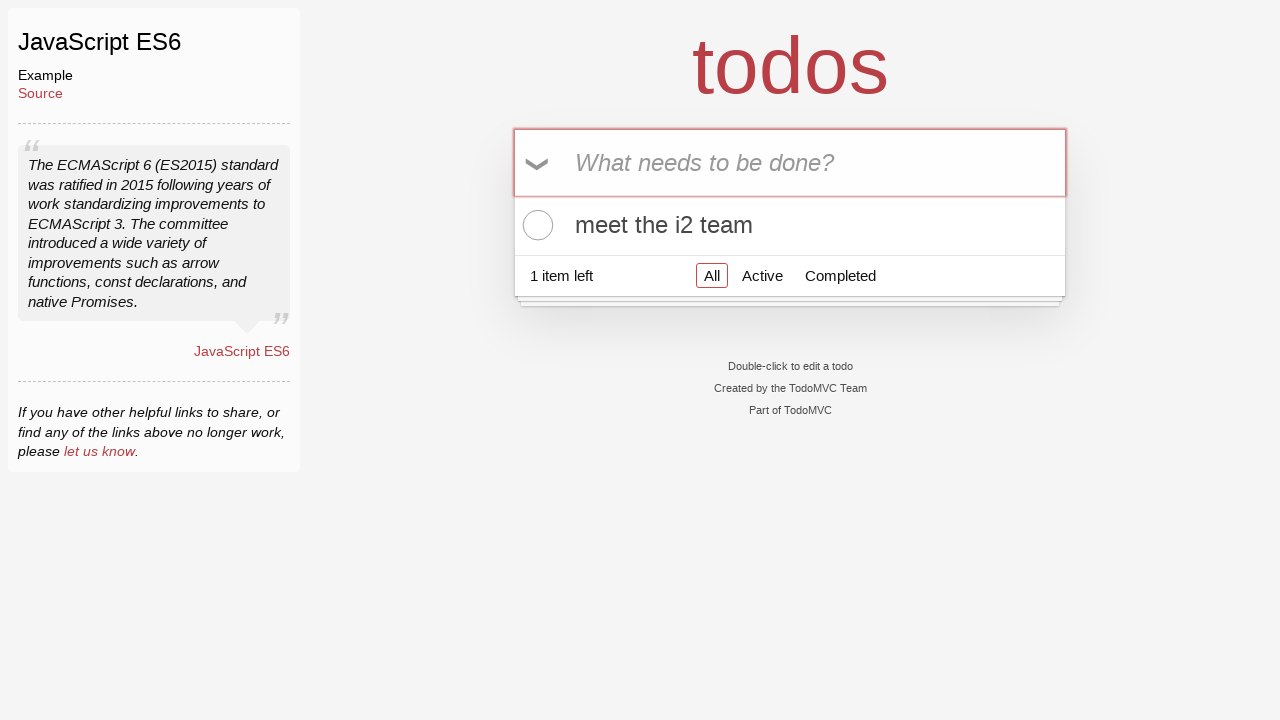

Located the first todo item in the list
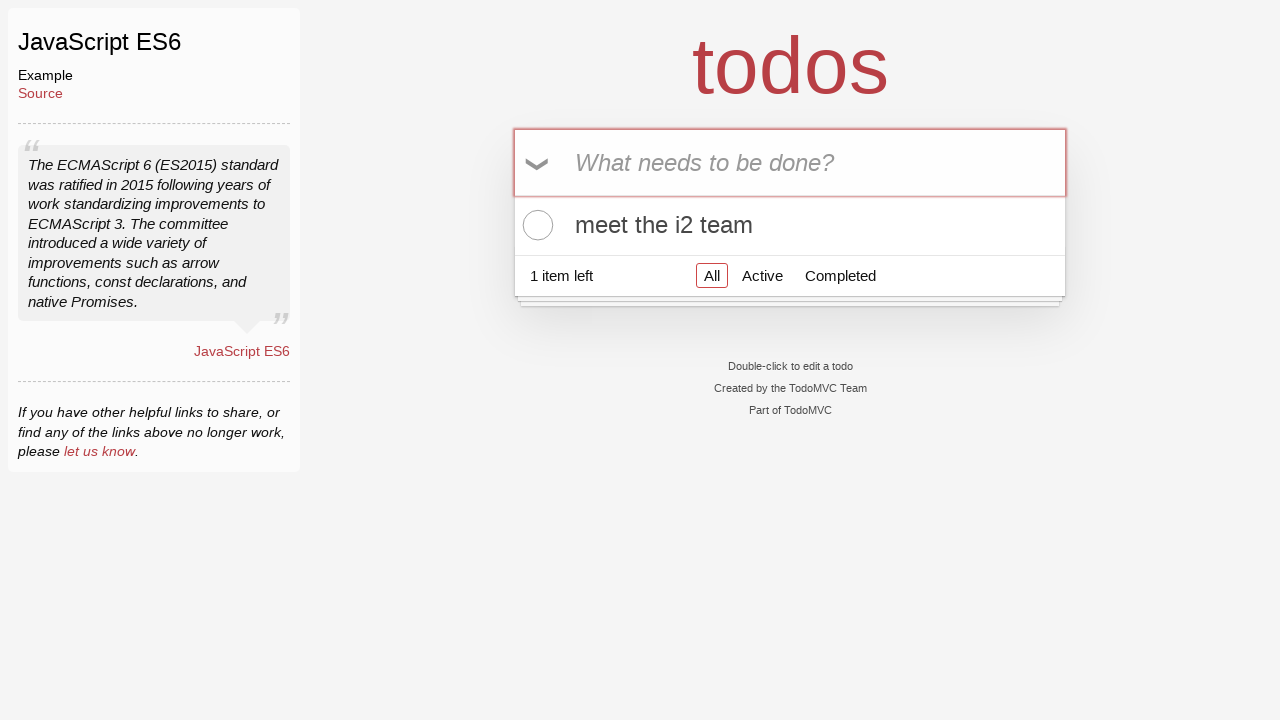

Verified that the first todo item text matches 'meet the i2 team'
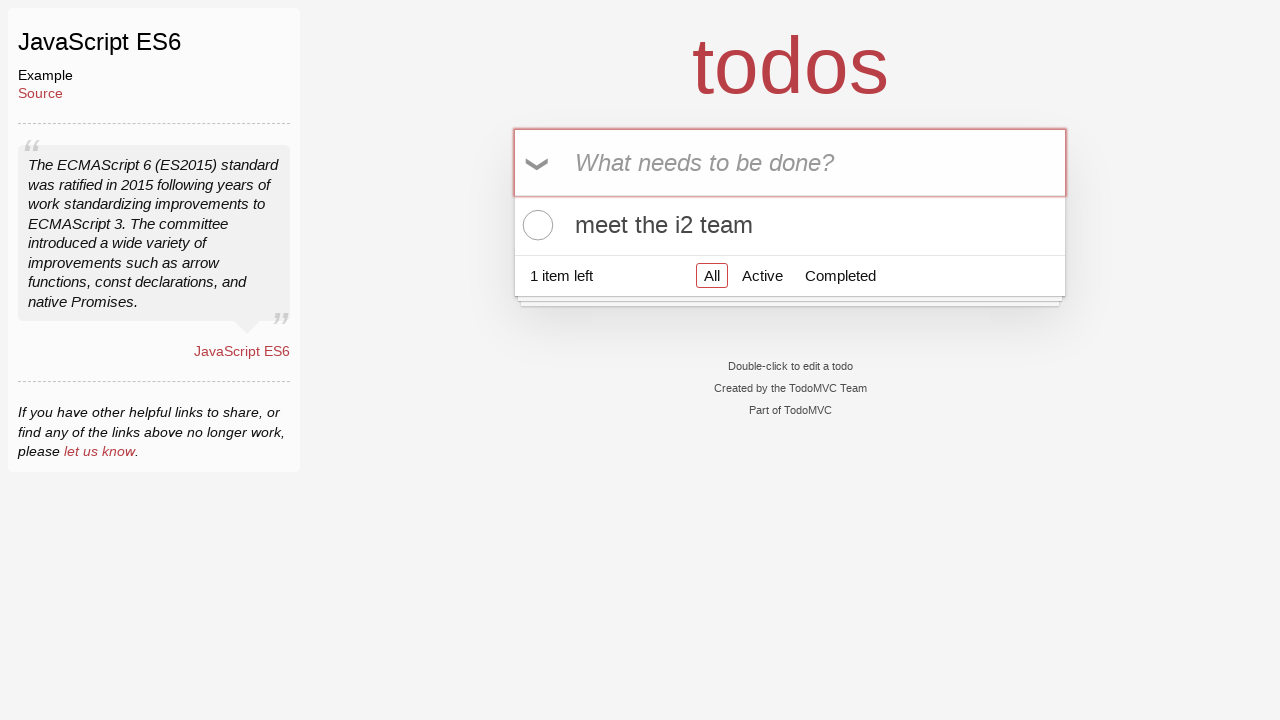

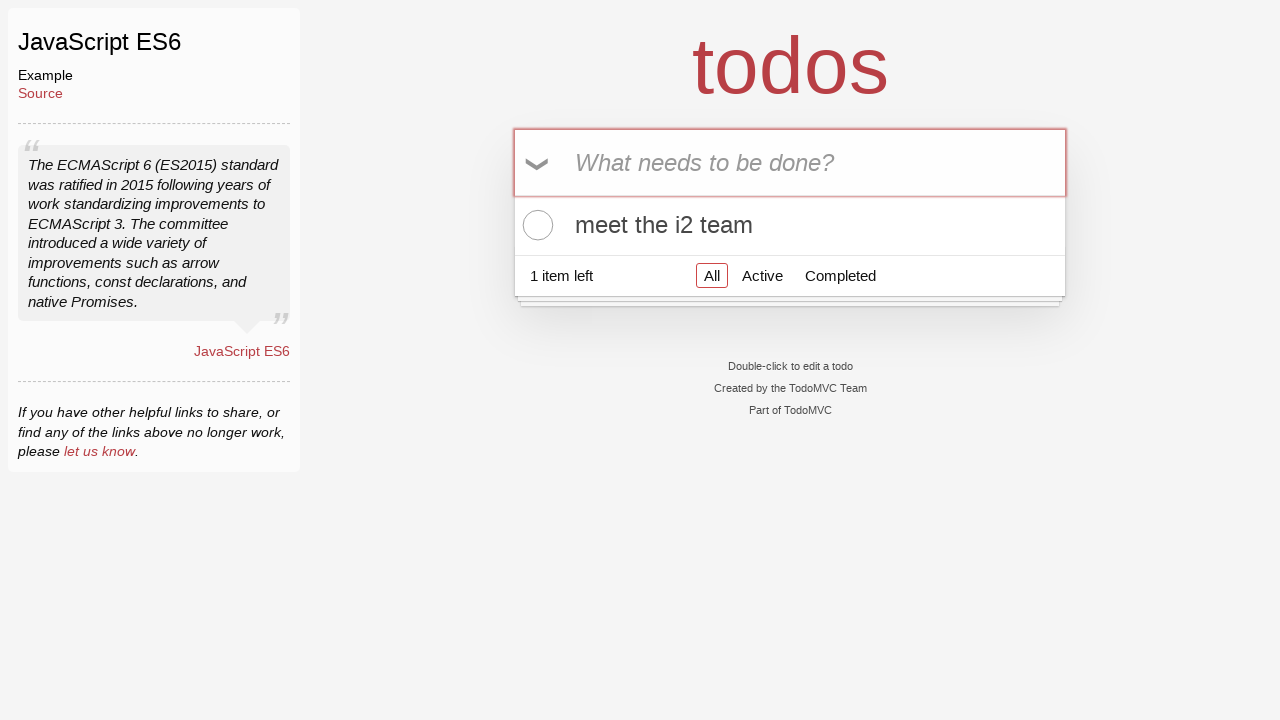